Tests drag and drop functionality by dragging an element from one location to another on the page

Starting URL: https://demo.automationtesting.in/Static.html

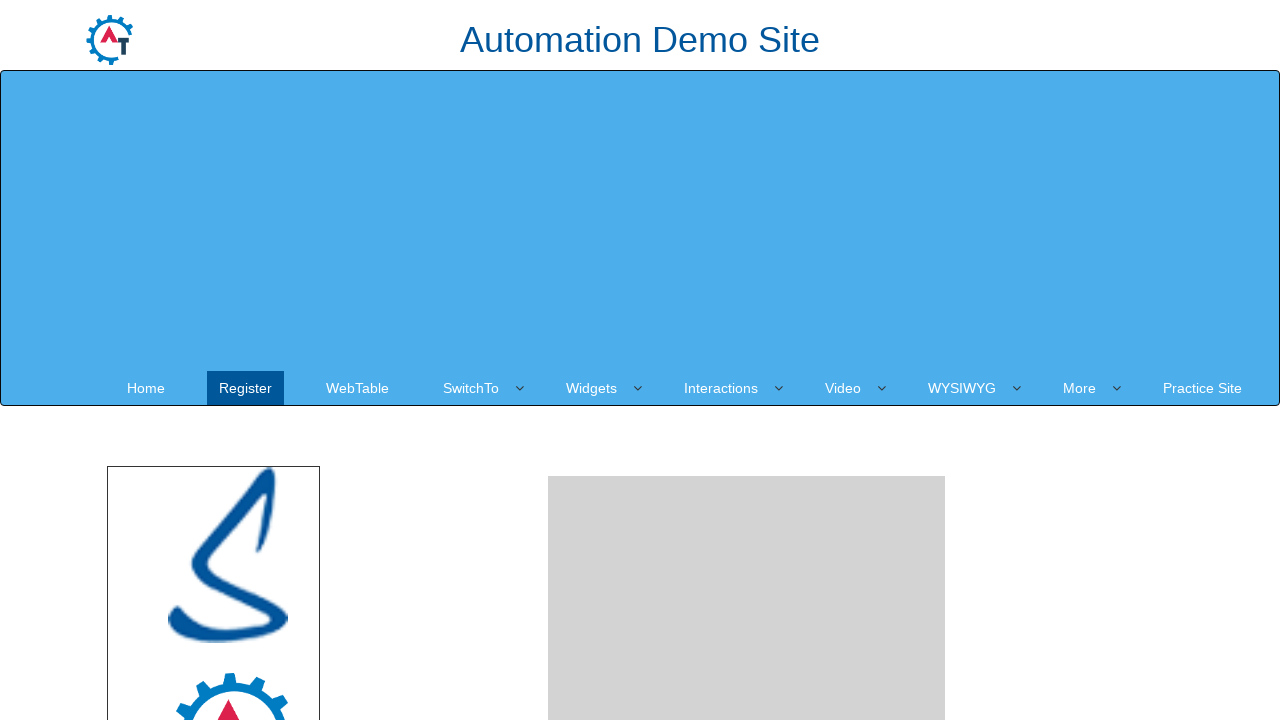

Located source element with id 'angular' for dragging
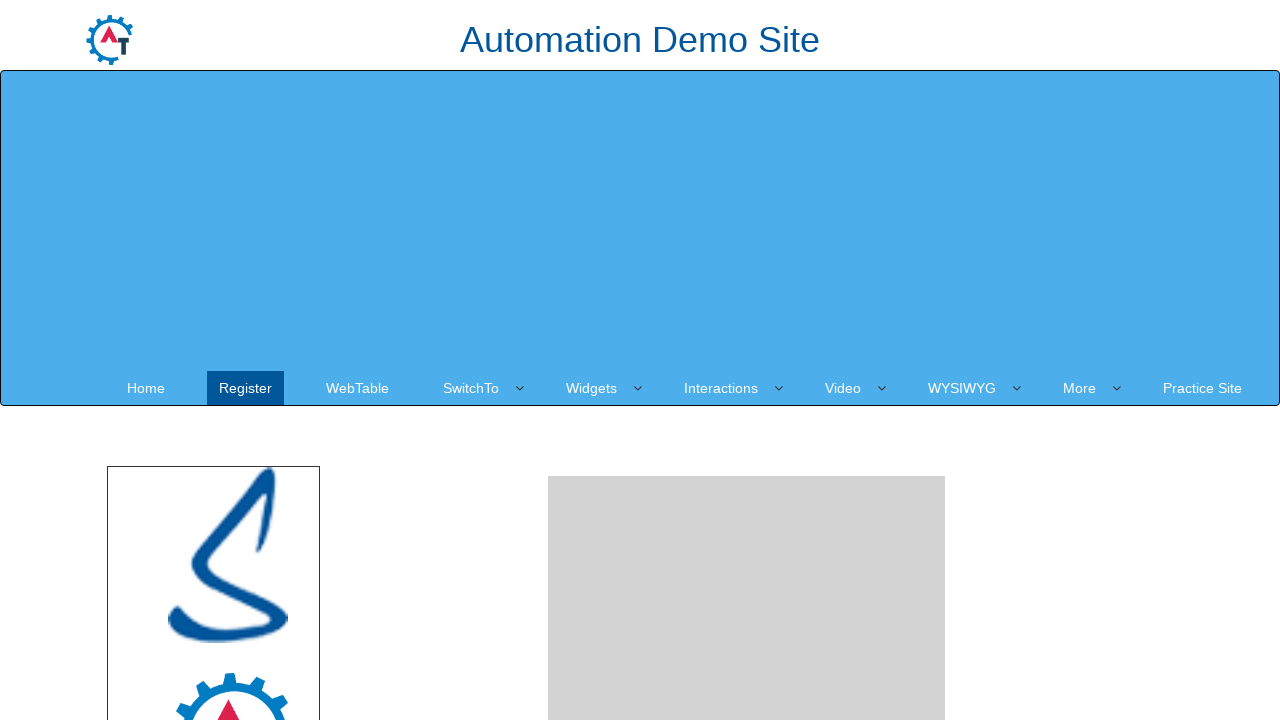

Located target drop area with id 'droparea'
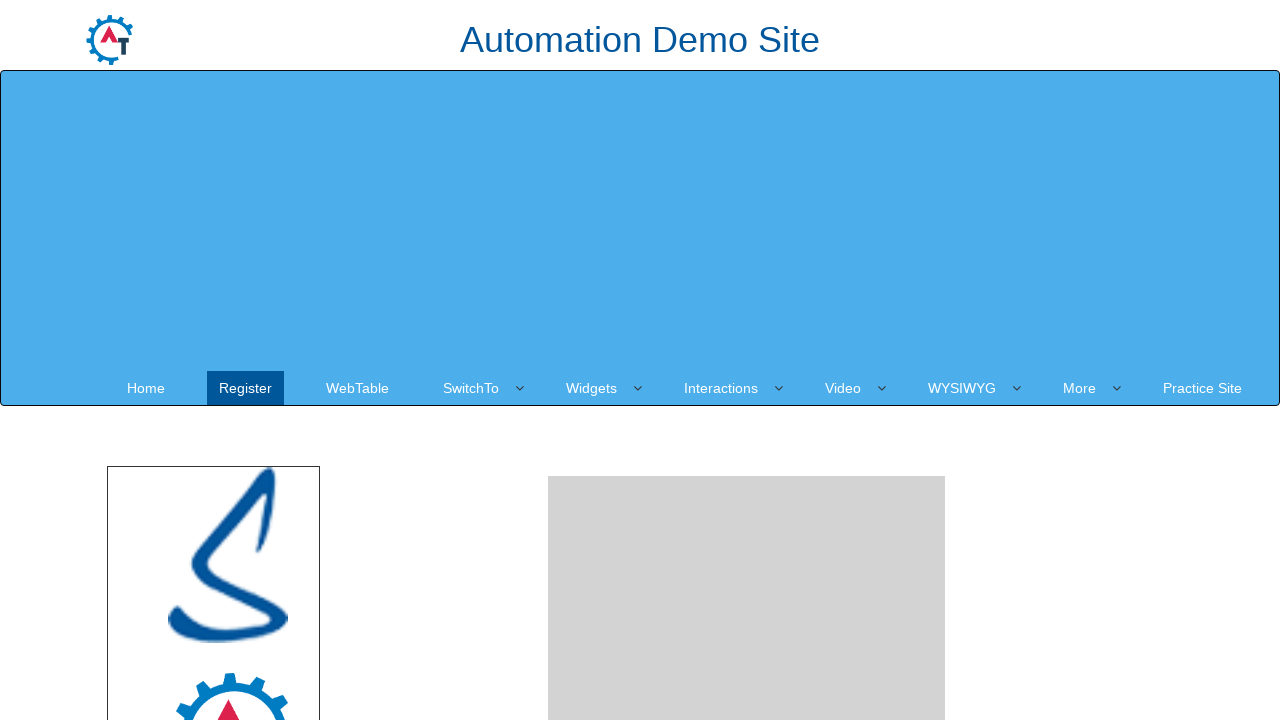

Dragged element from source to target drop area at (747, 481)
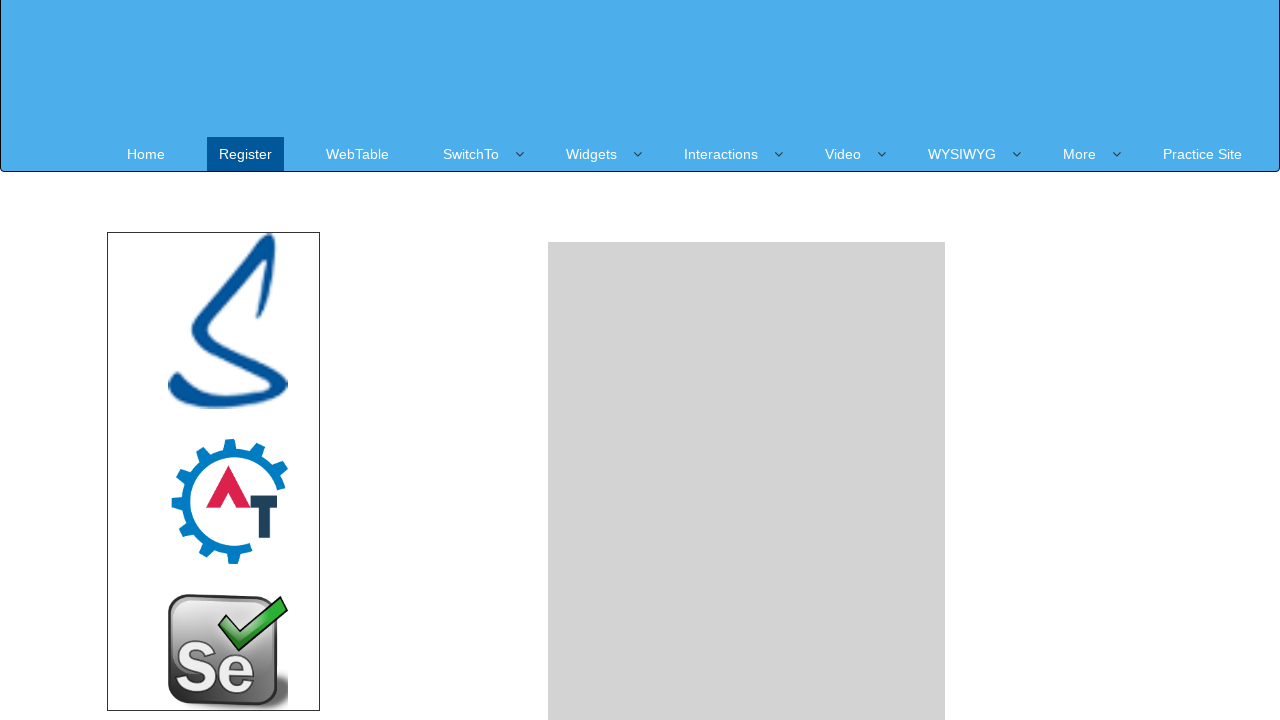

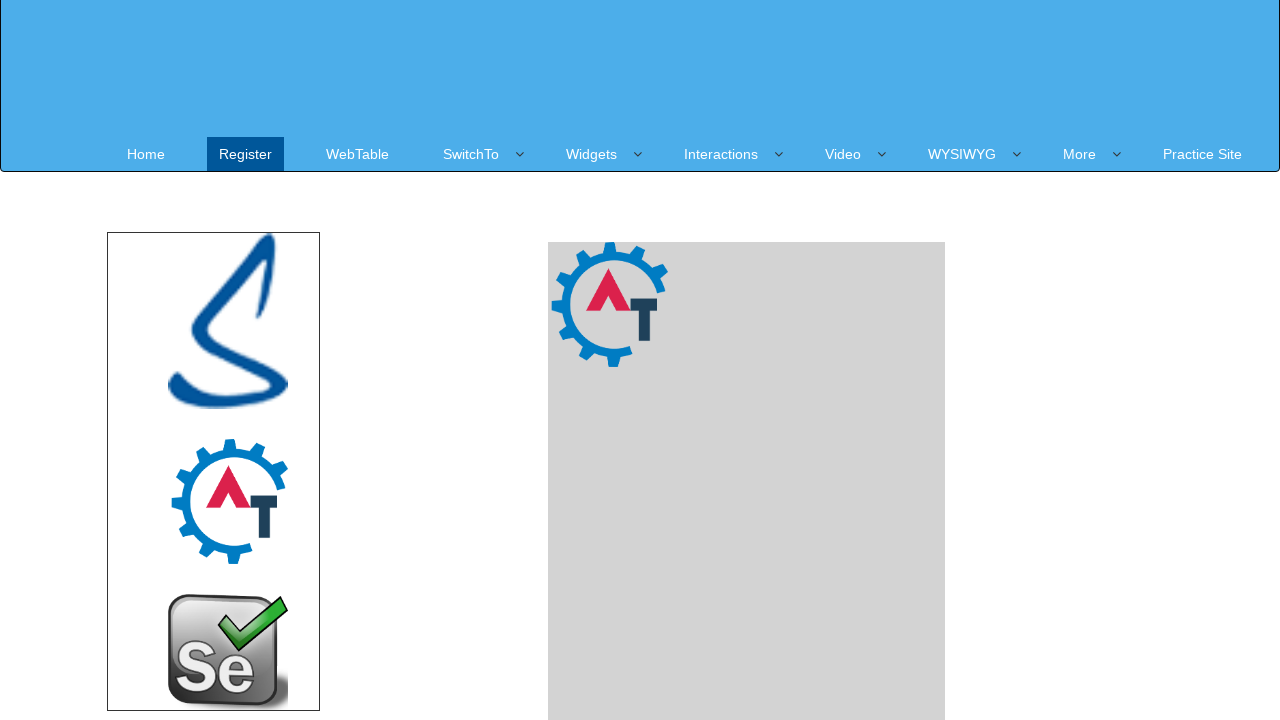